Tests the first name input field by entering a name and verifying it's displayed

Starting URL: https://demo.automationtesting.in/Register.html

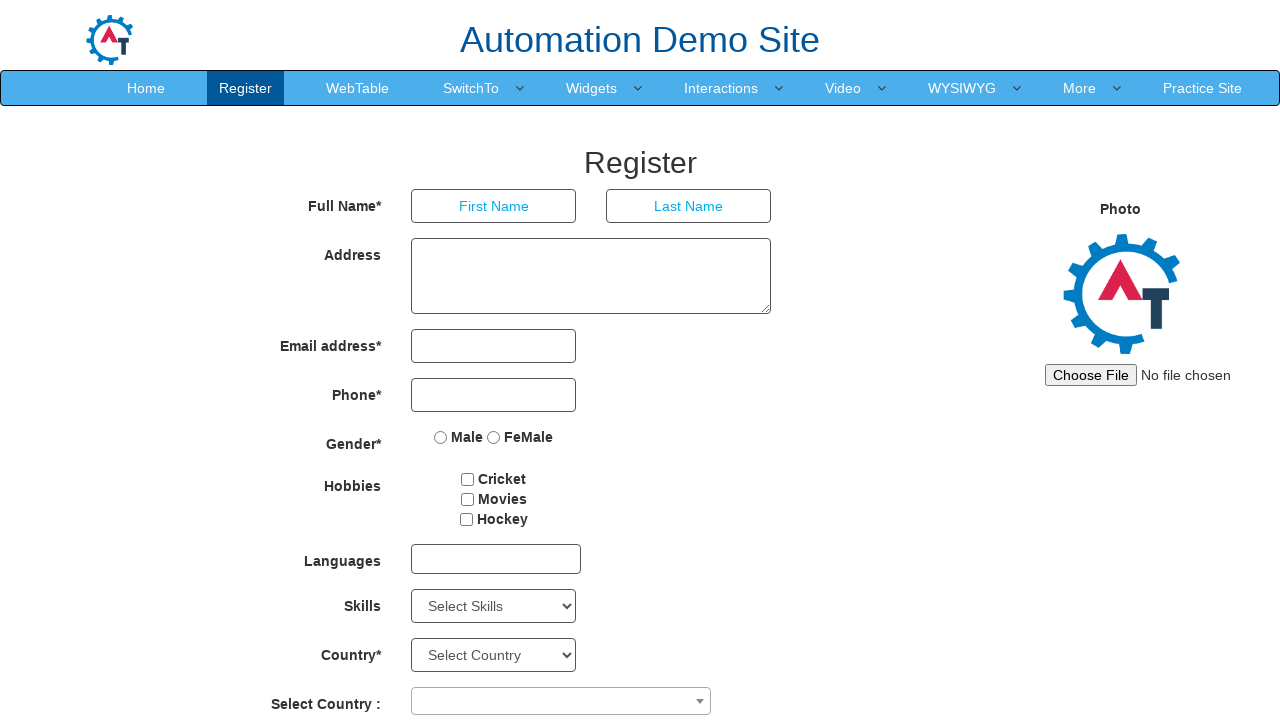

Filled first name field with 'Ivan' on input[ng-model='FirstName']
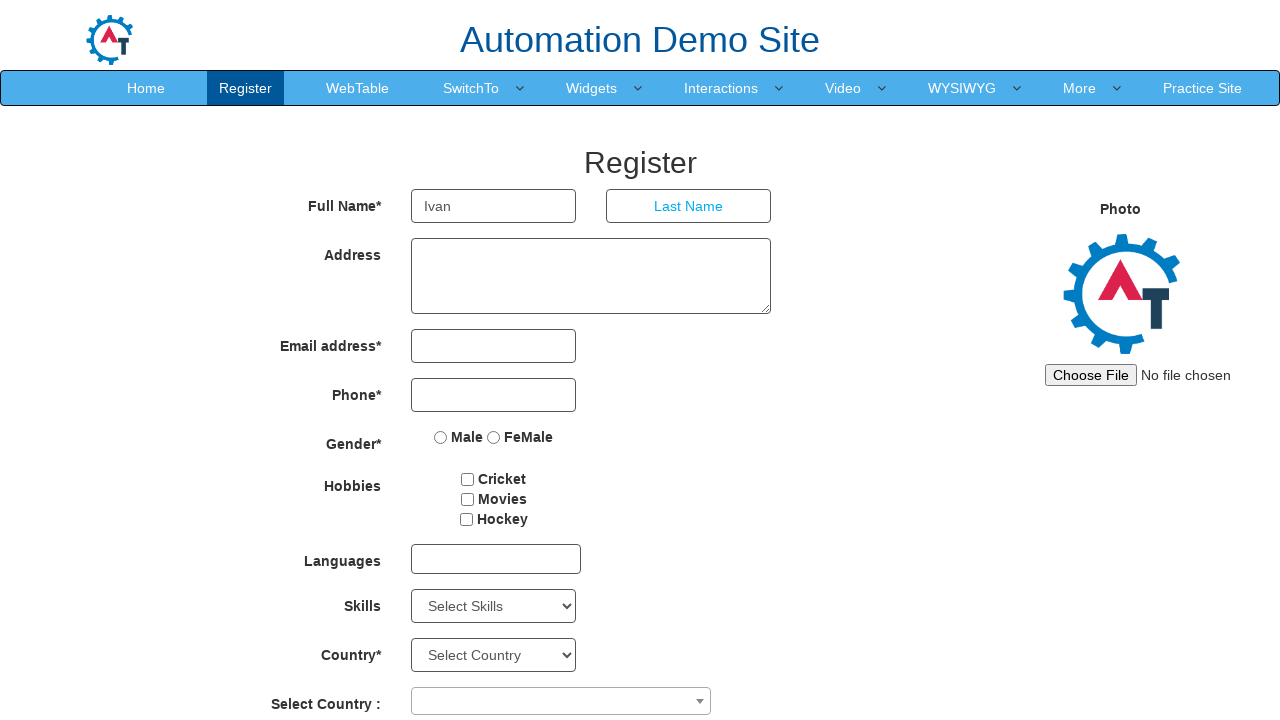

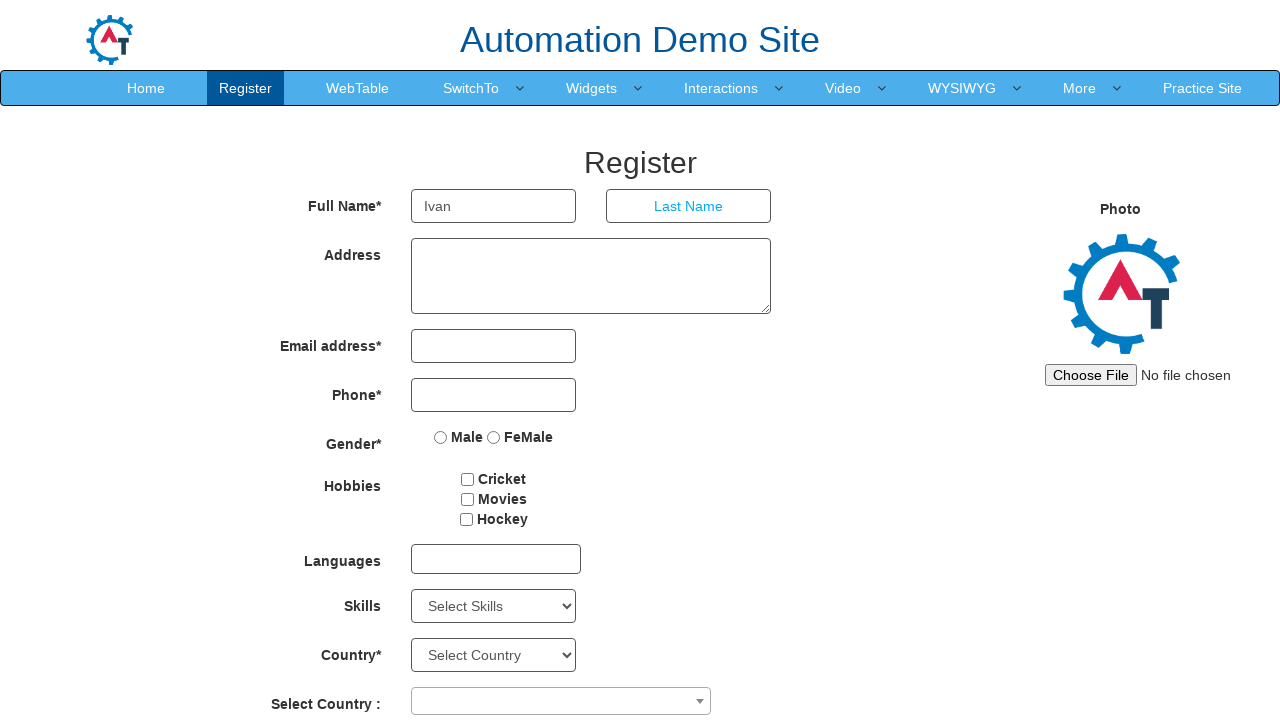